Tests scrolling functionality by scrolling to an iframe that is out of view, switching to the iframe context, and verifying the content inside the iframe.

Starting URL: https://www.selenium.dev/selenium/web/scrolling_tests/frame_with_nested_scrolling_frame_out_of_view.html

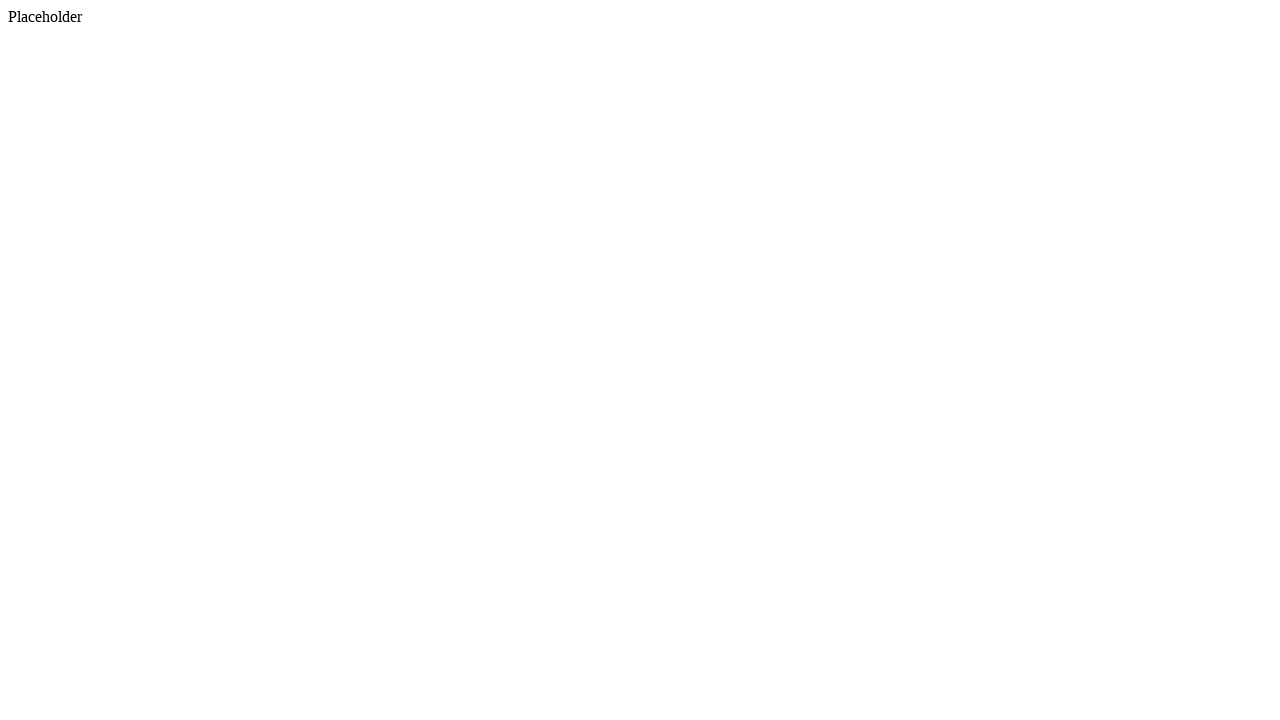

Located the iframe element on the page
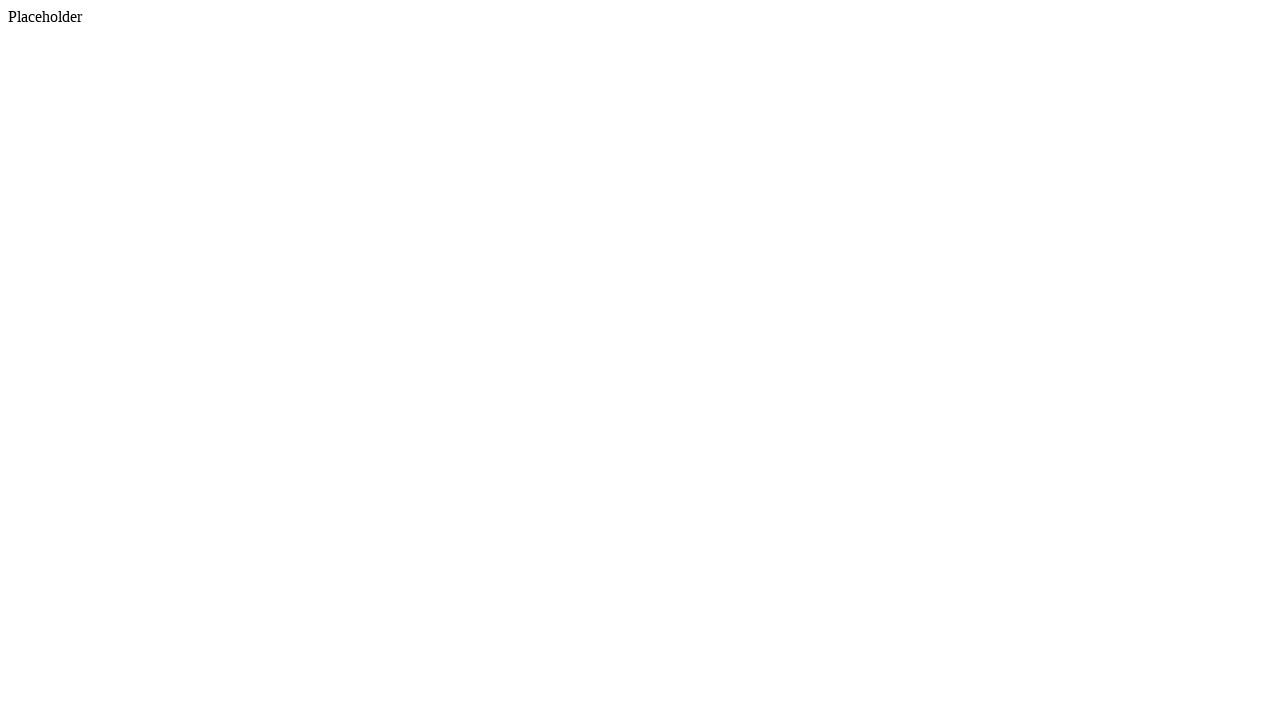

Scrolled the iframe into view
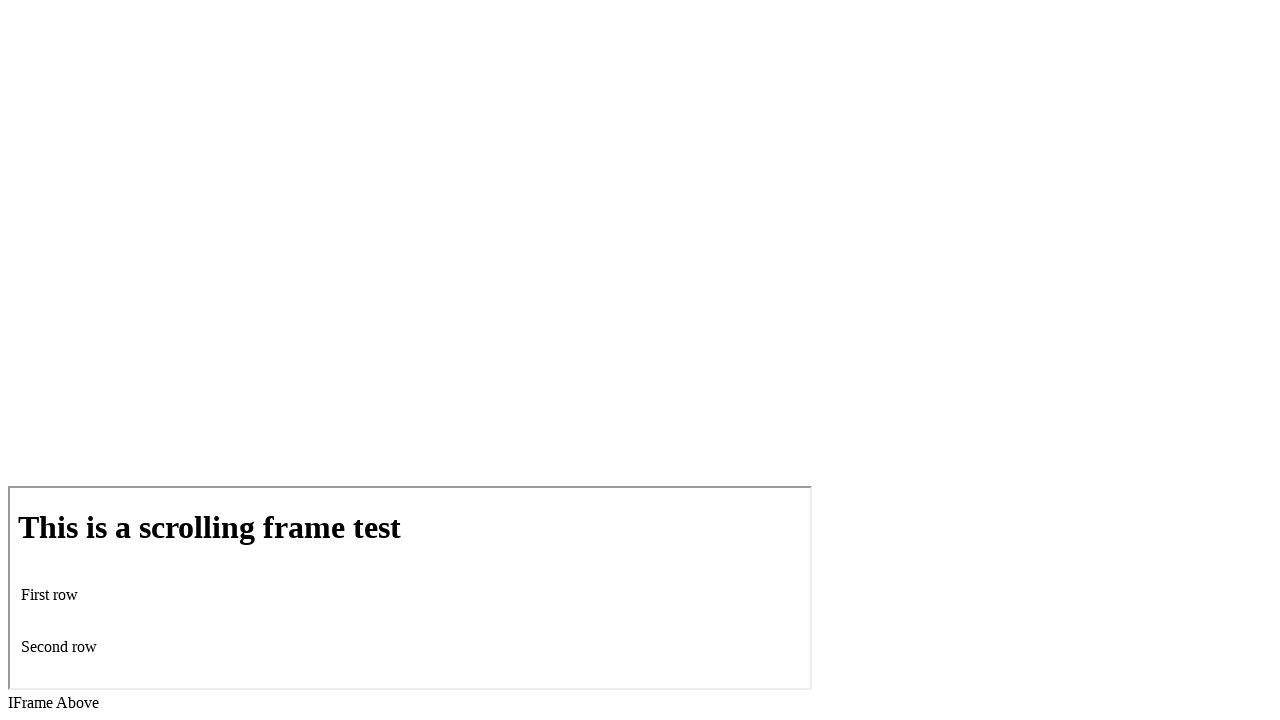

Switched to iframe context
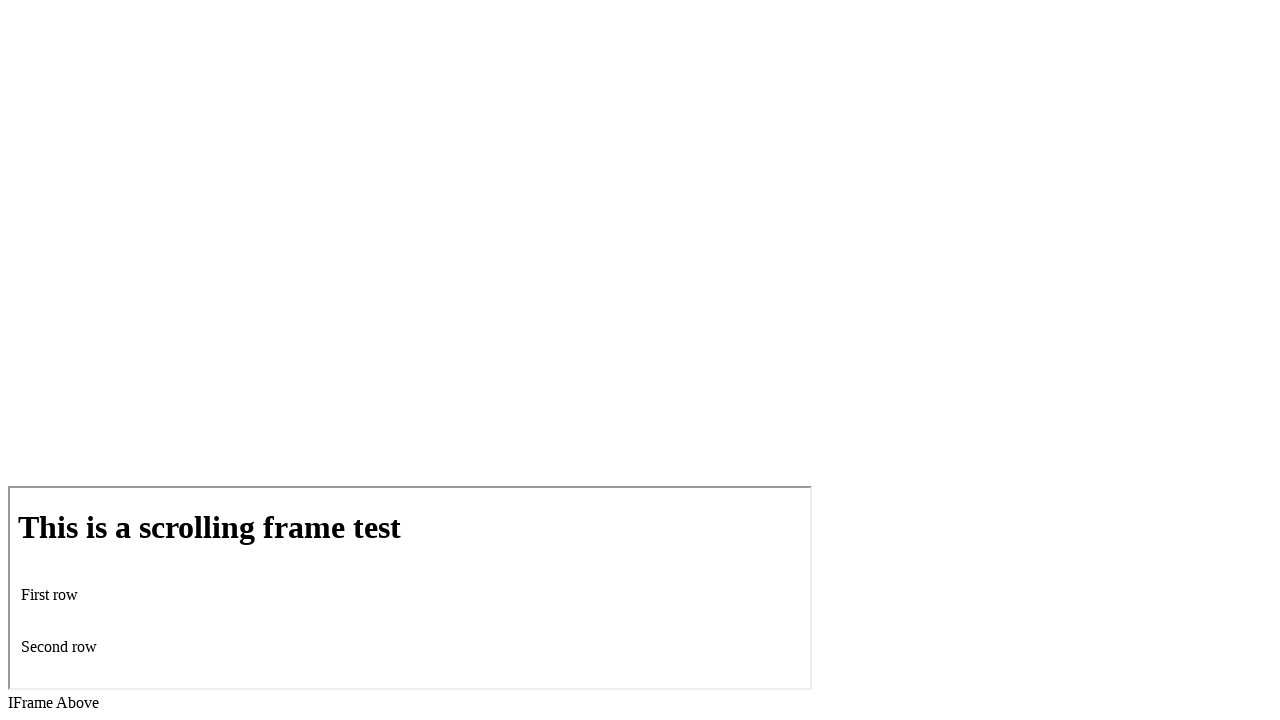

Located h1 element inside the iframe
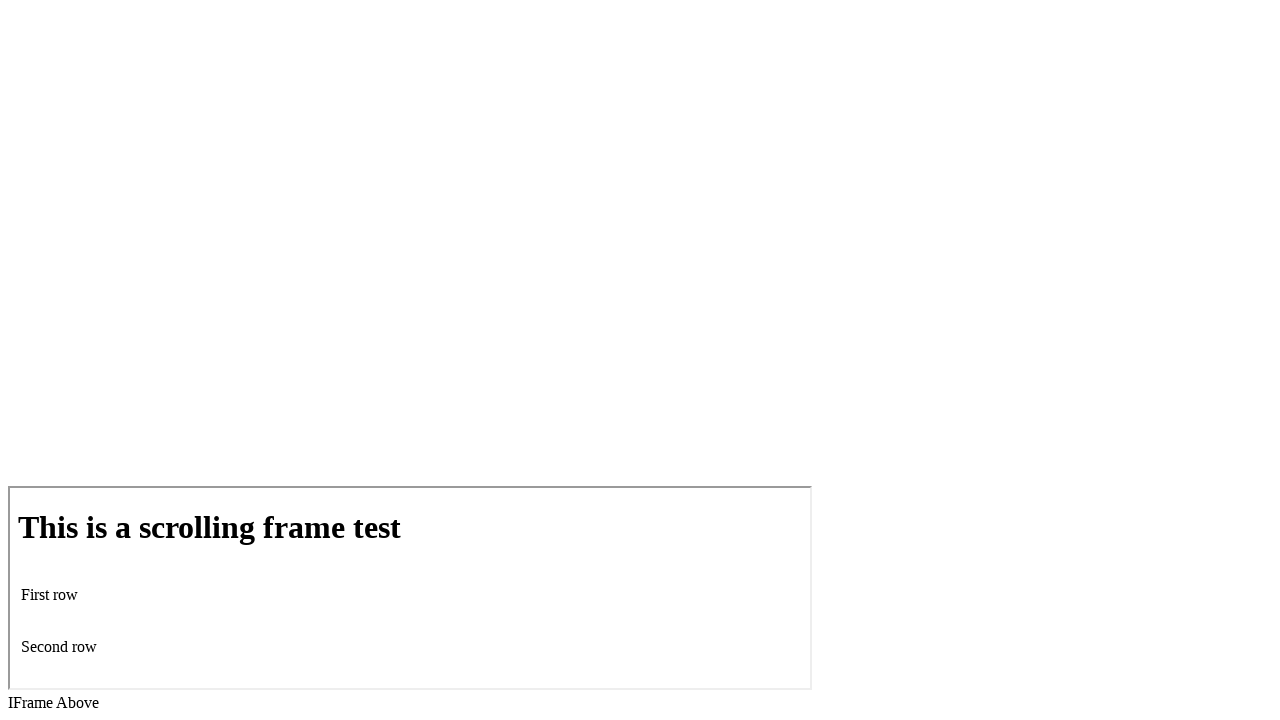

Retrieved text content from h1 element
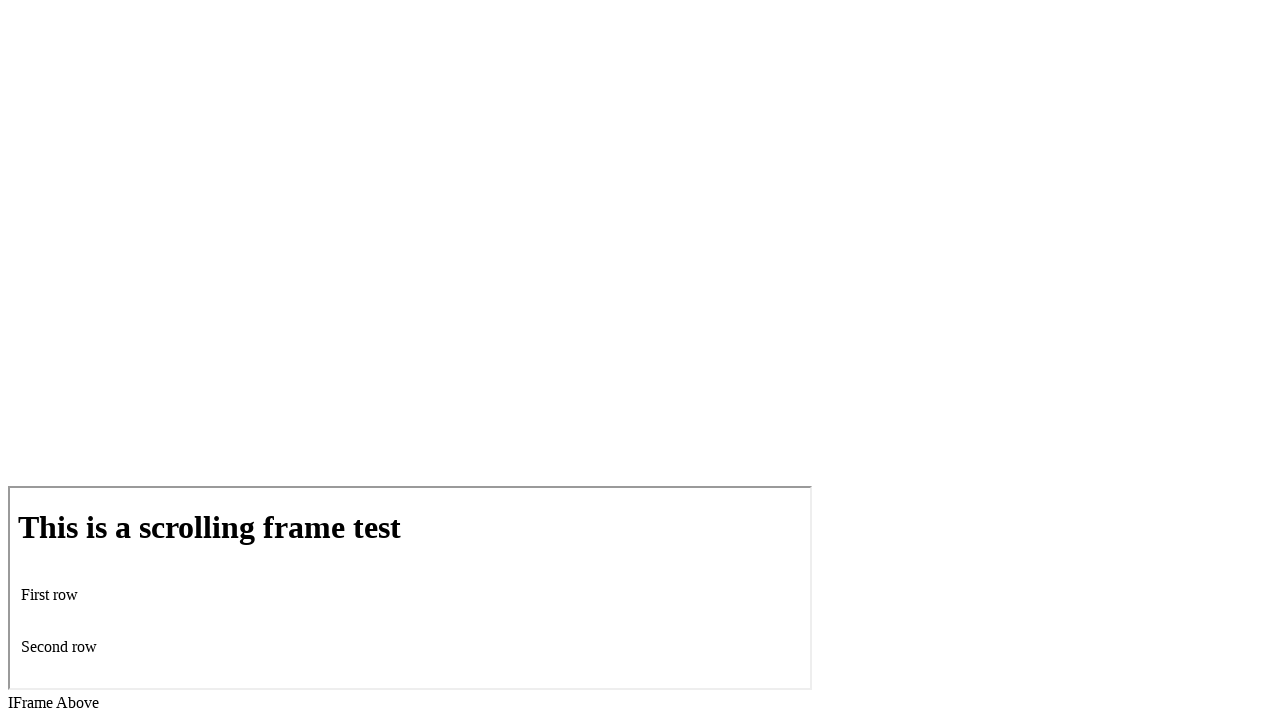

Verified h1 text matches expected value 'This is a scrolling frame test'
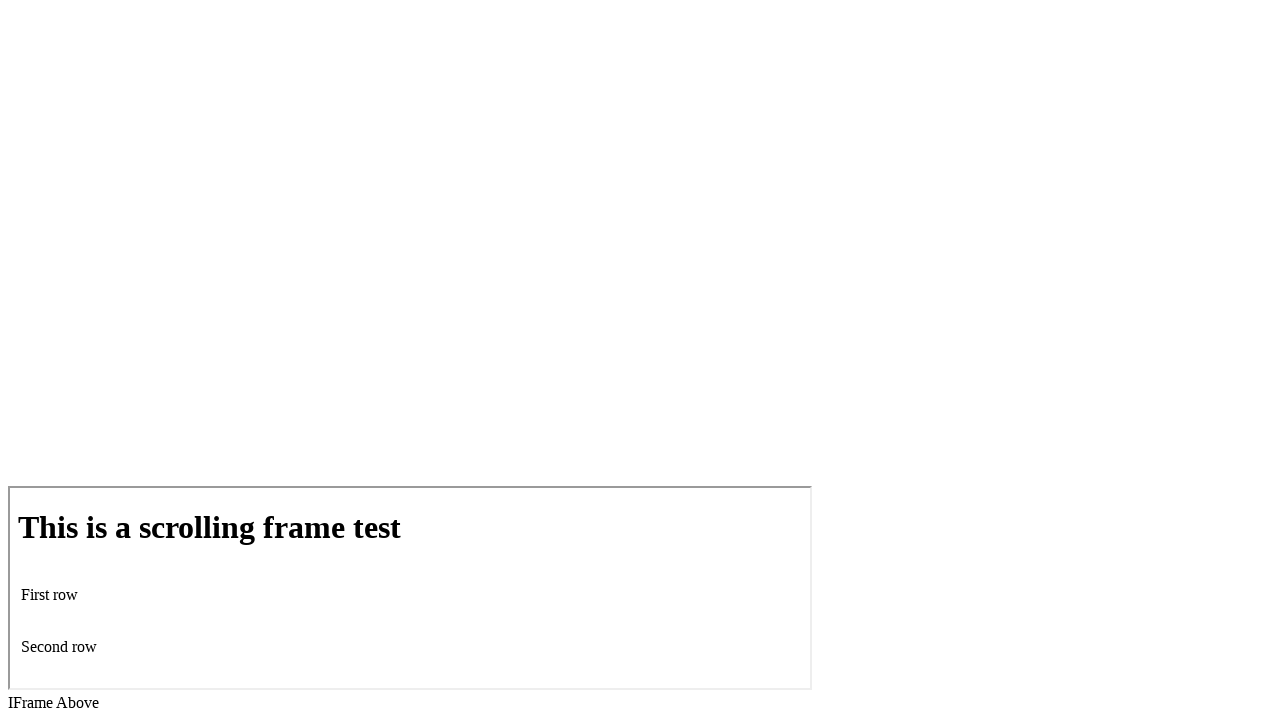

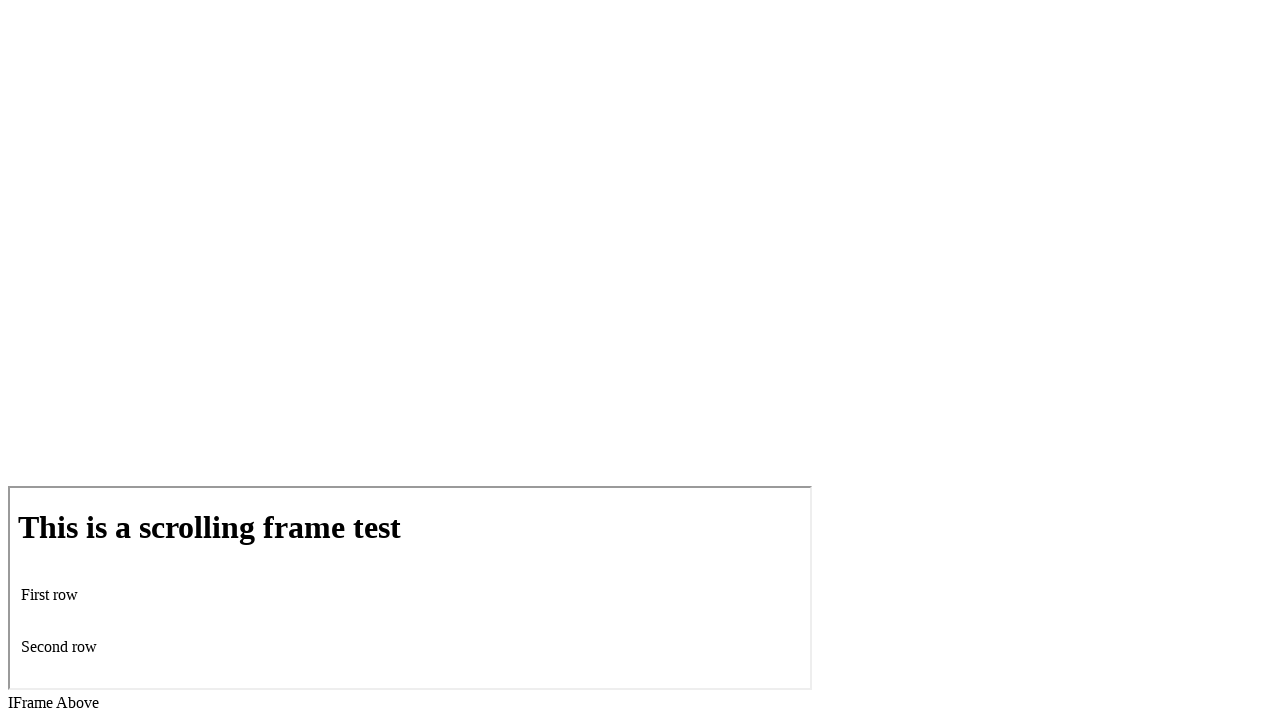